Tests date picker widgets by navigating to the Date Picker section and selecting specific dates in both single date and datetime pickers

Starting URL: https://demoqa.com/

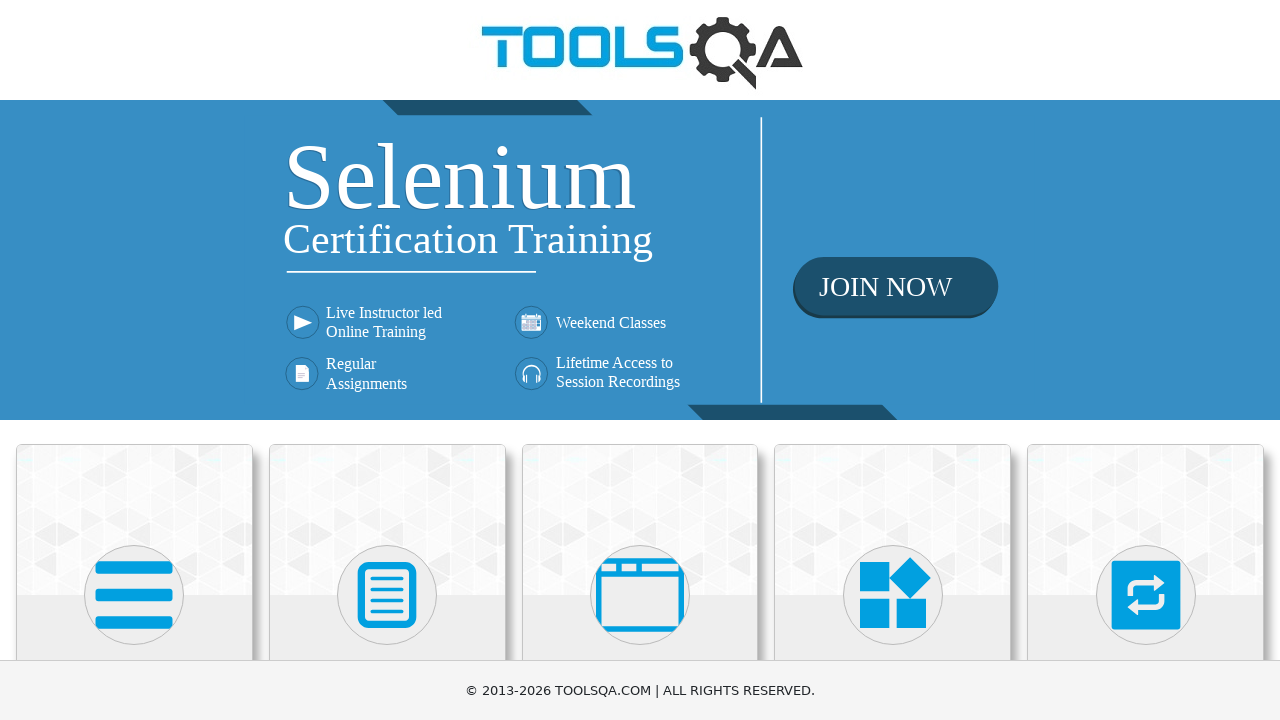

Clicked Widgets section at (893, 360) on xpath=//h5[text()='Widgets']
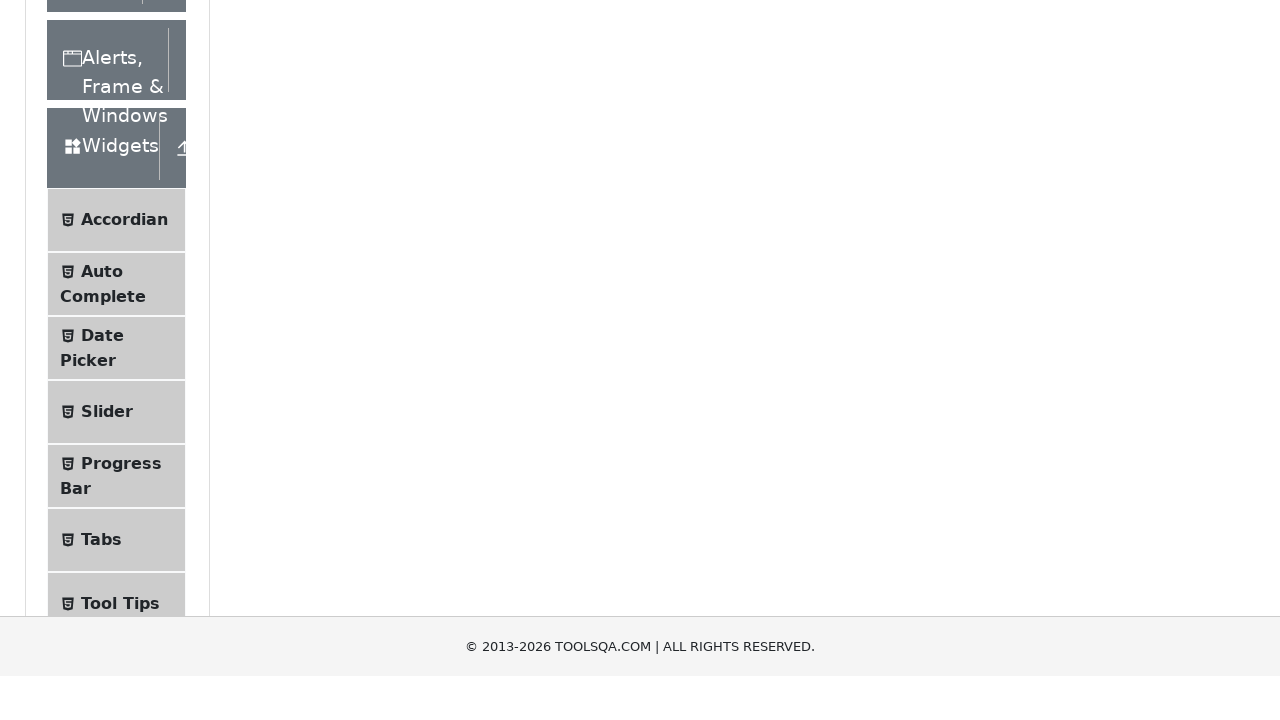

Clicked Date Picker menu item at (102, 640) on xpath=//span[text()='Date Picker']
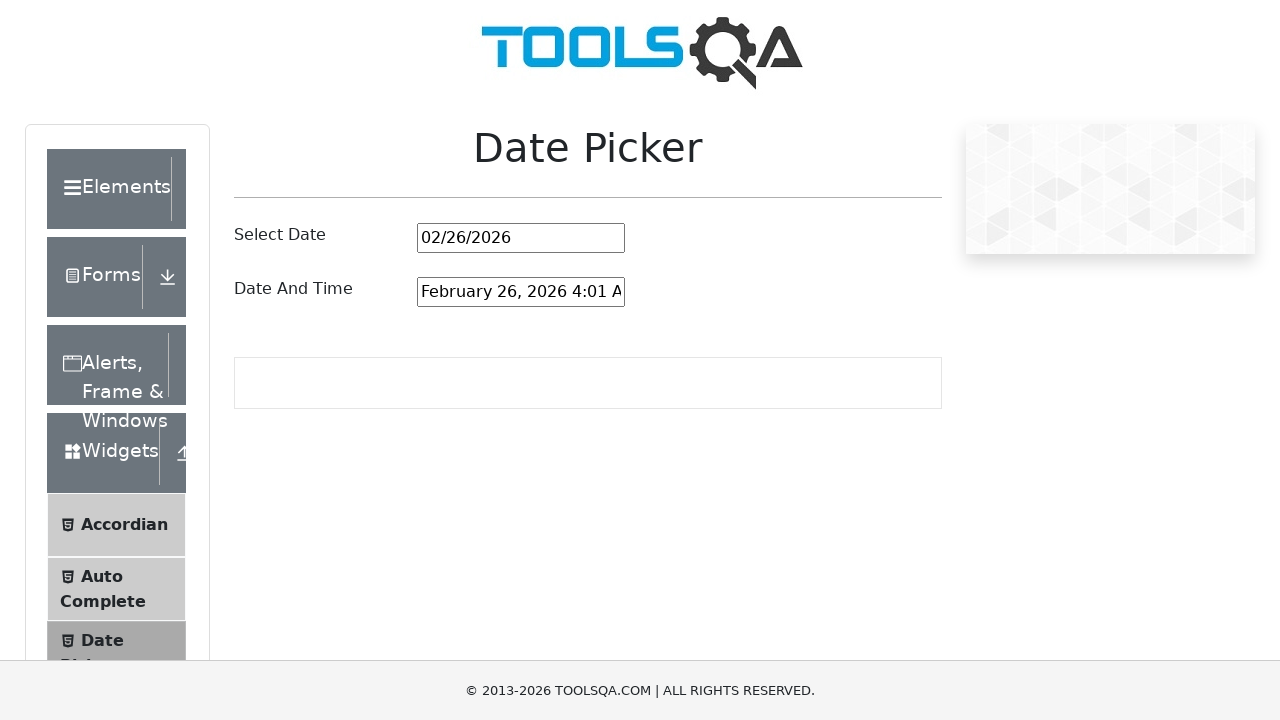

Clicked first date picker input field at (521, 238) on #datePickerMonthYearInput
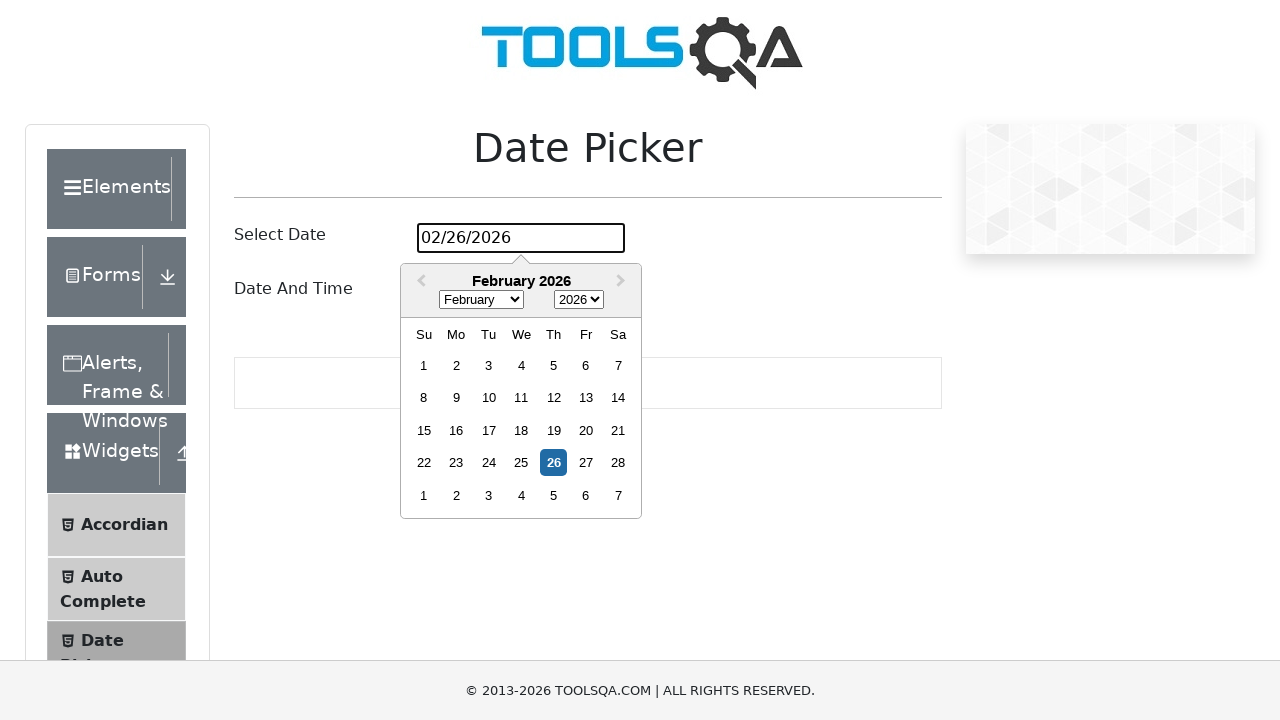

Date picker calendar opened
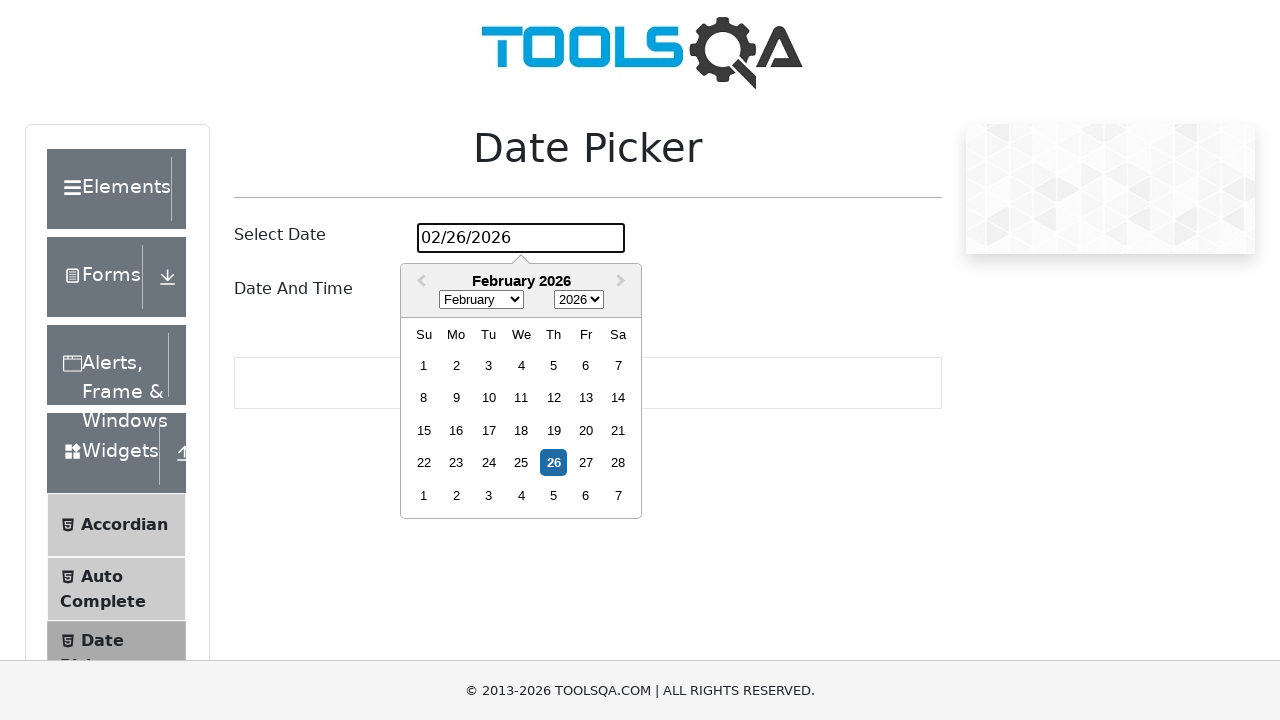

Selected year 2023 on .react-datepicker__year-select
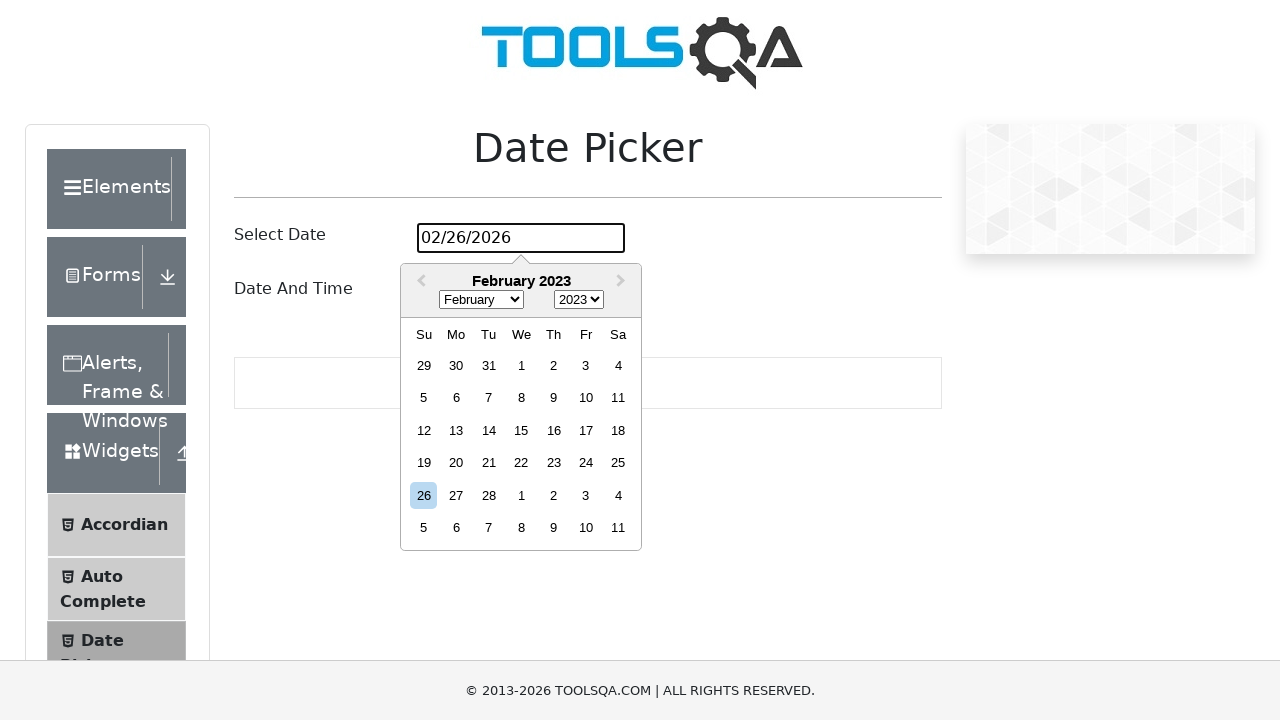

Selected month December (11) on .react-datepicker__month-select
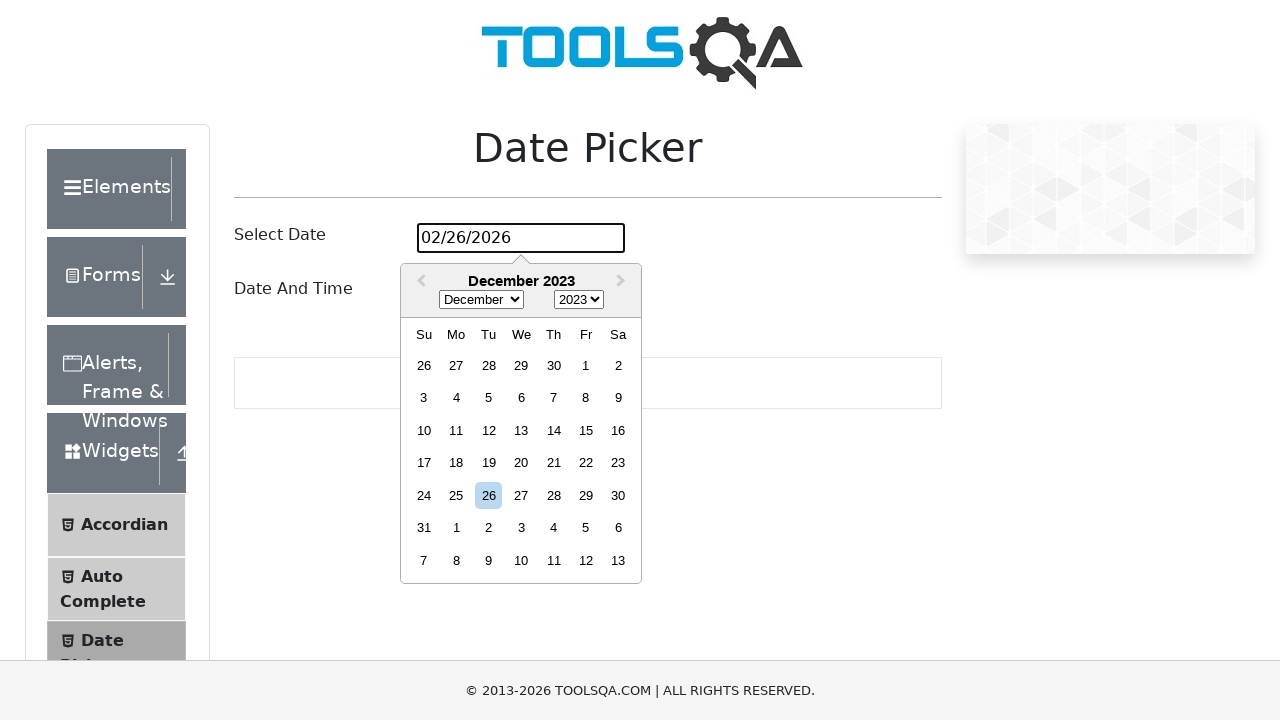

Selected day 1 in first date picker at (586, 365) on .react-datepicker__day.react-datepicker__day--001
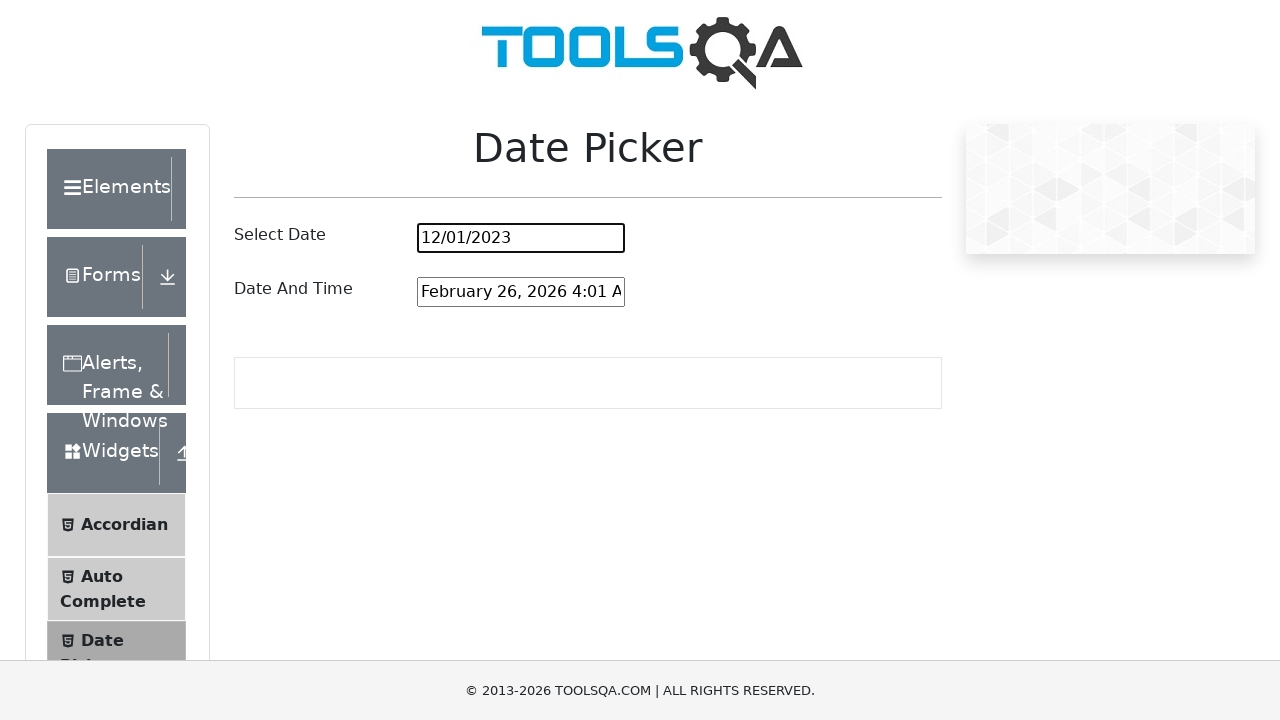

Clicked date and time picker input field at (521, 292) on #dateAndTimePickerInput
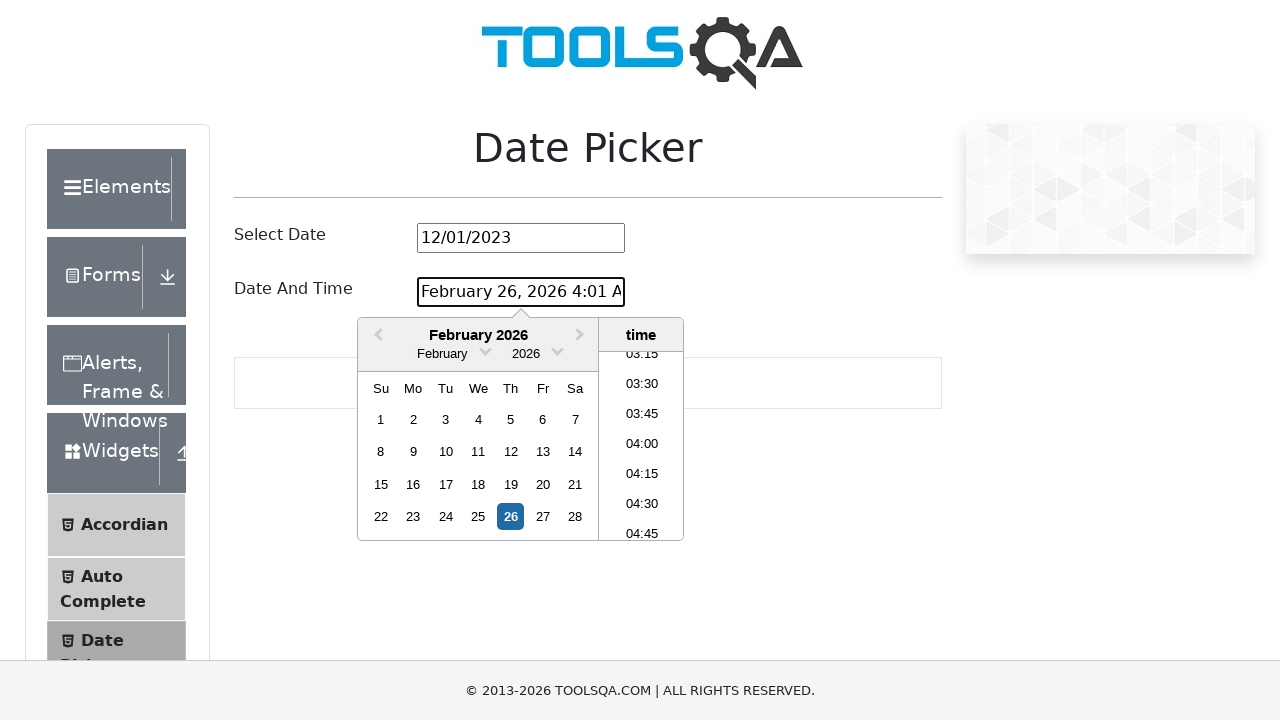

Date and time picker calendar opened
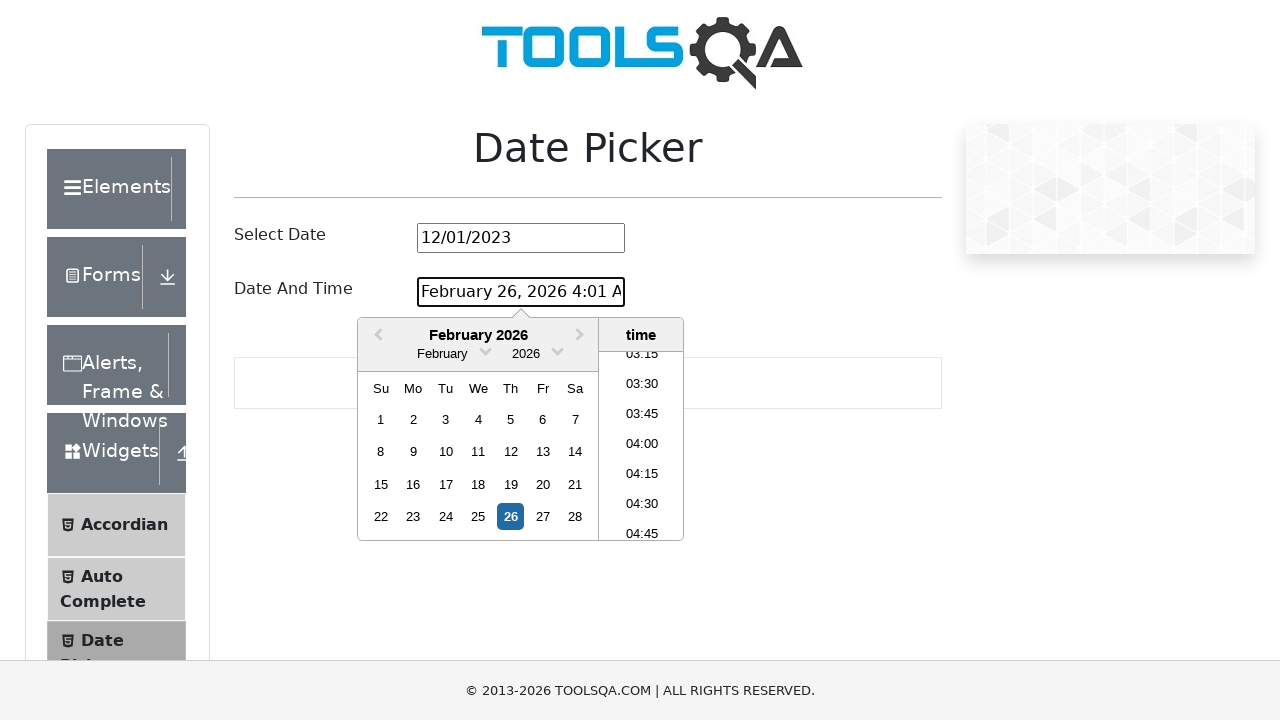

Clicked year selector in date and time picker at (526, 354) on .react-datepicker__year-read-view
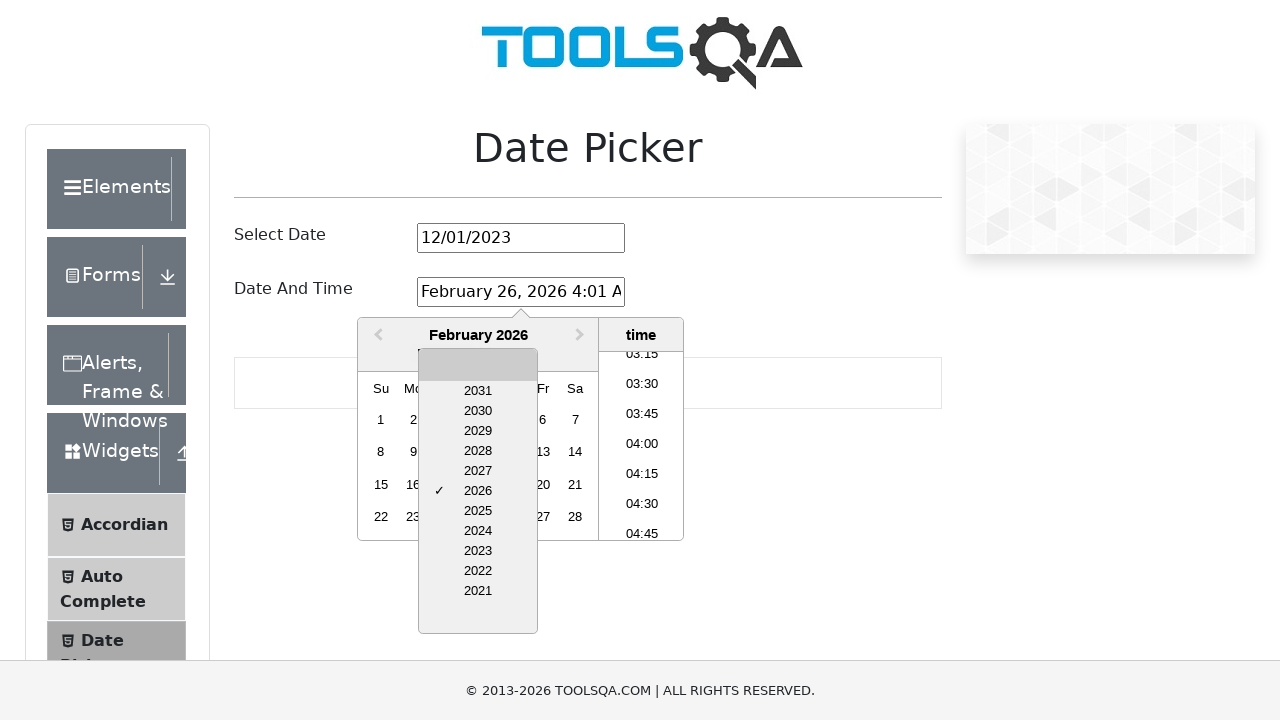

Selected year 2022 at (478, 571) on xpath=//div[@class='react-datepicker__year-dropdown']//div[text()='2022']
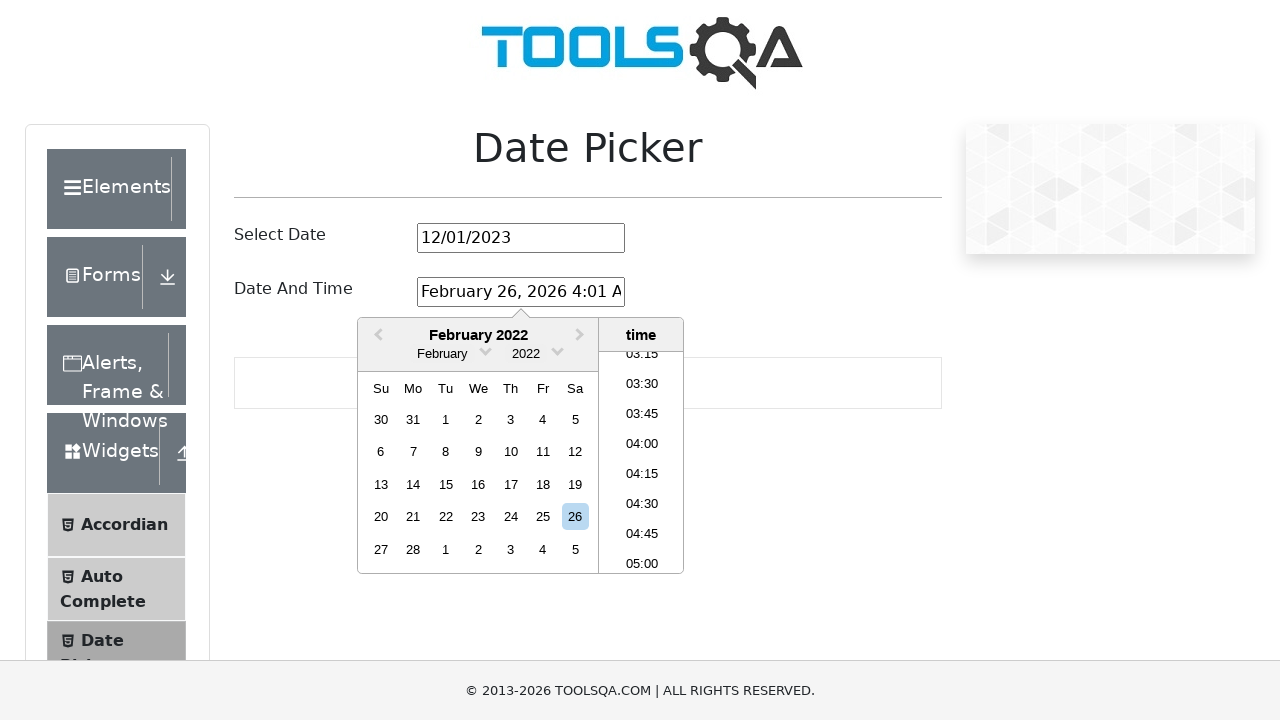

Clicked month selector in date and time picker at (442, 354) on .react-datepicker__month-read-view
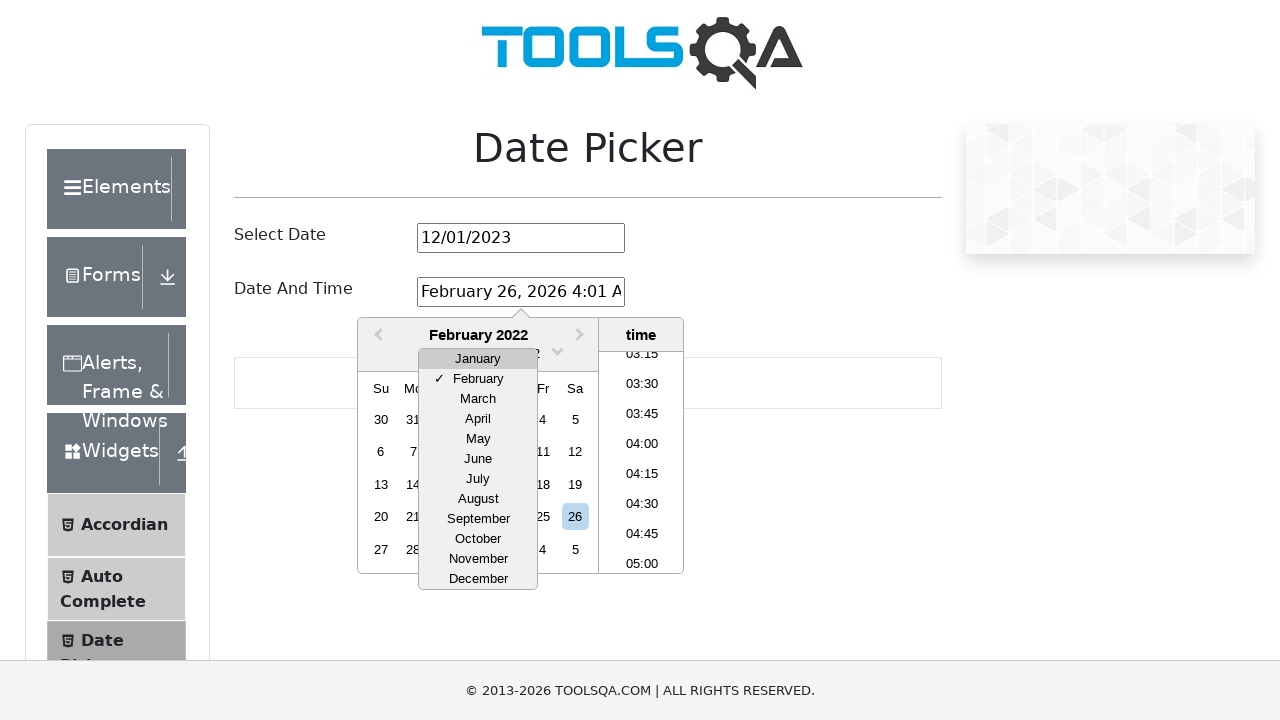

Selected month November at (478, 559) on xpath=//div[@class='react-datepicker__month-dropdown']//div[text()='November']
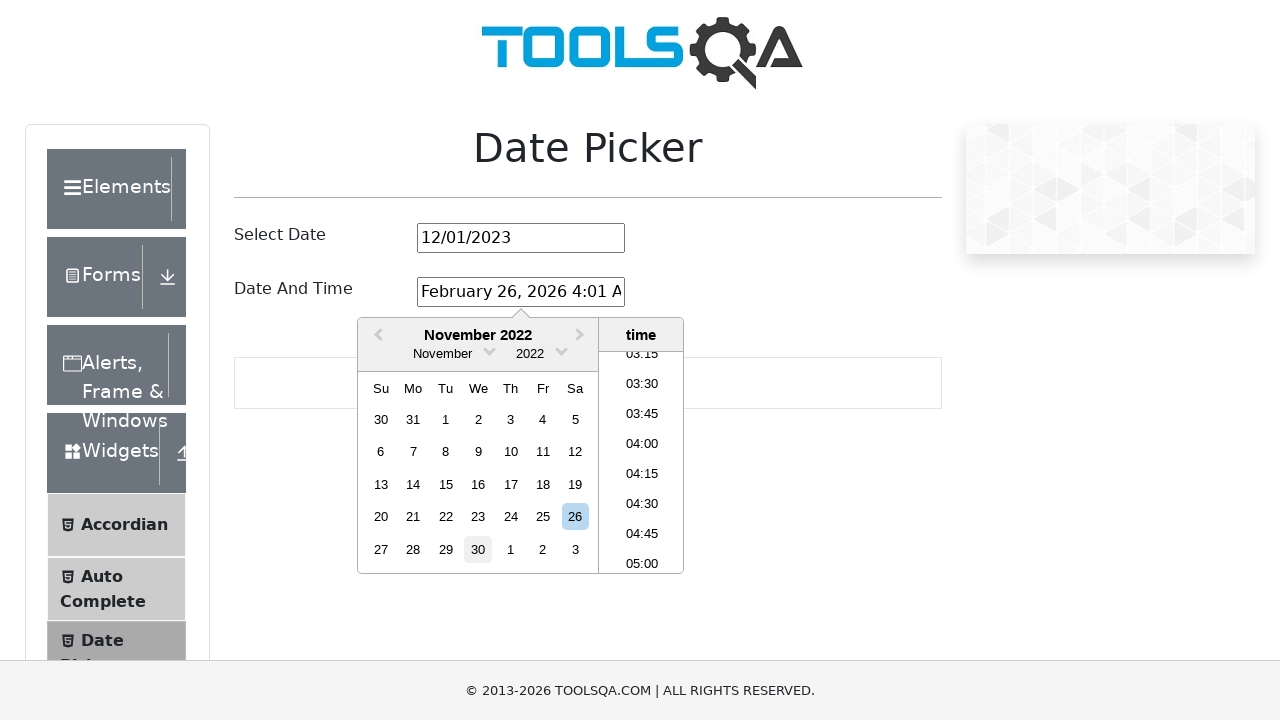

Selected day 2 in date and time picker at (478, 419) on .react-datepicker__day--002
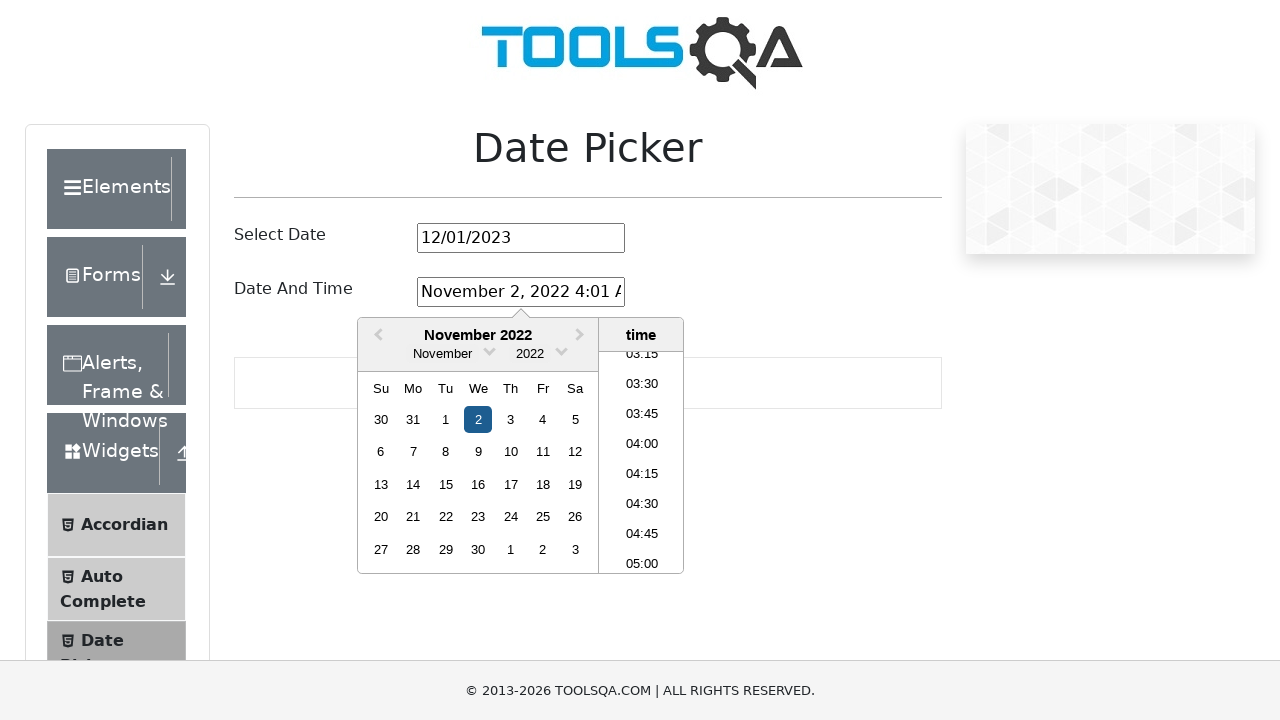

Selected time 20:00 (8:00 PM) in date and time picker at (642, 462) on xpath=//ul[@class='react-datepicker__time-list']//li[text()='20:00']
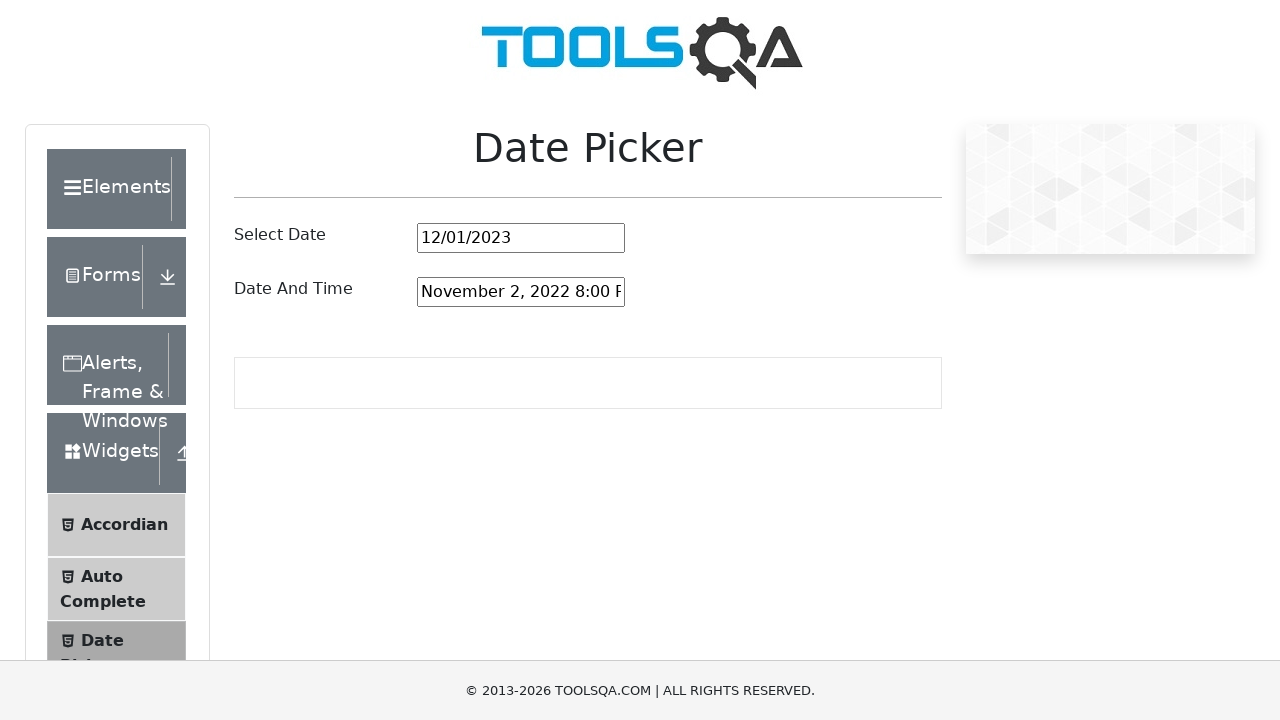

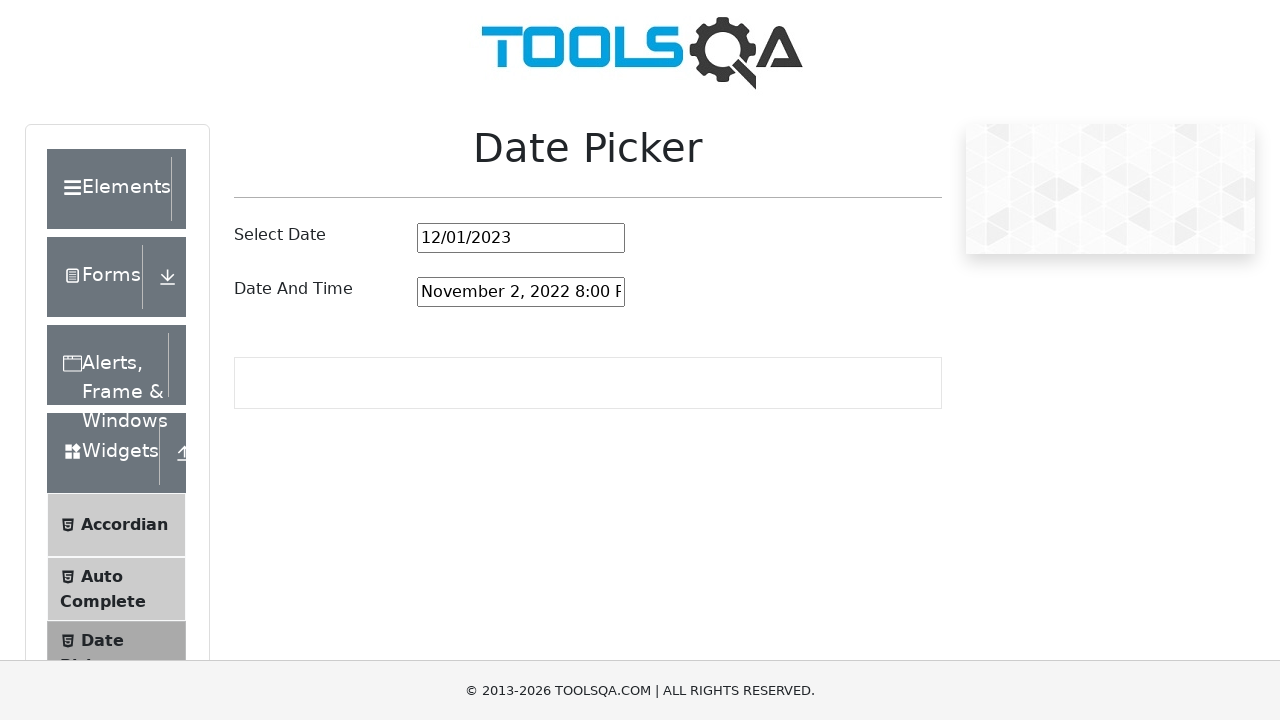